Validates that the Home Depot homepage has the correct title "The Home Depot"

Starting URL: https://www.homedepot.com

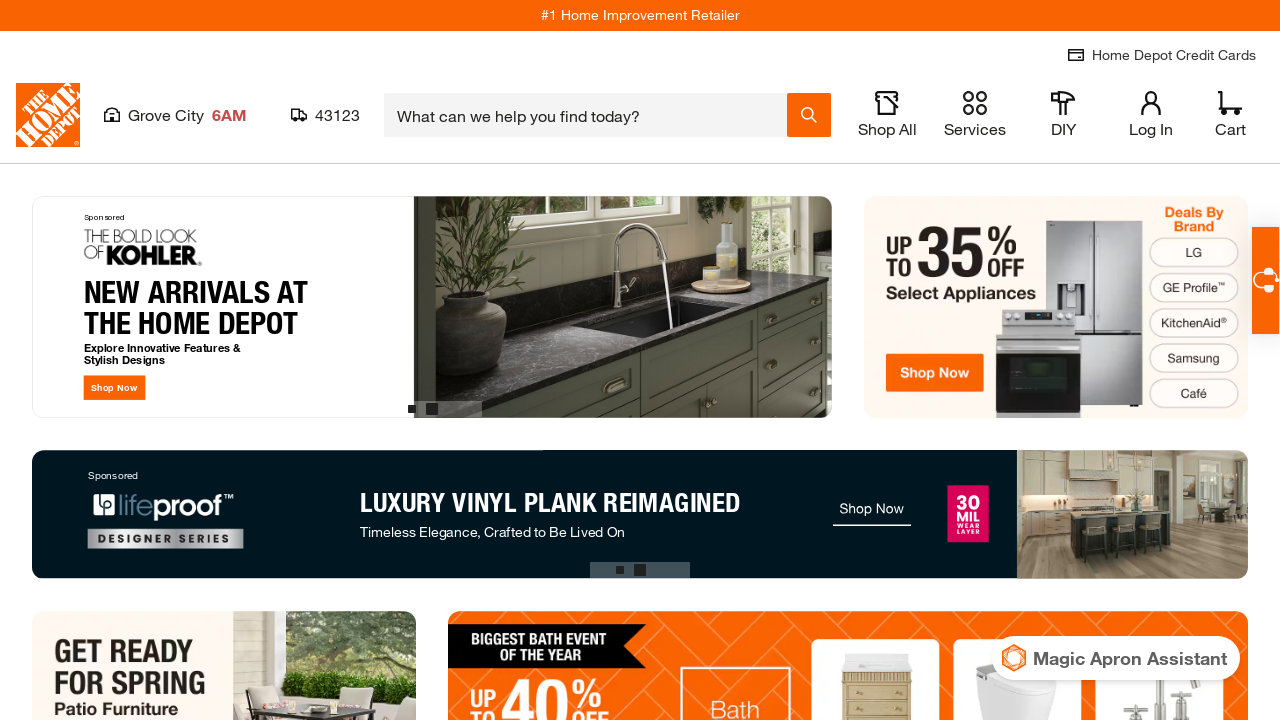

Waited for page to reach domcontentloaded state
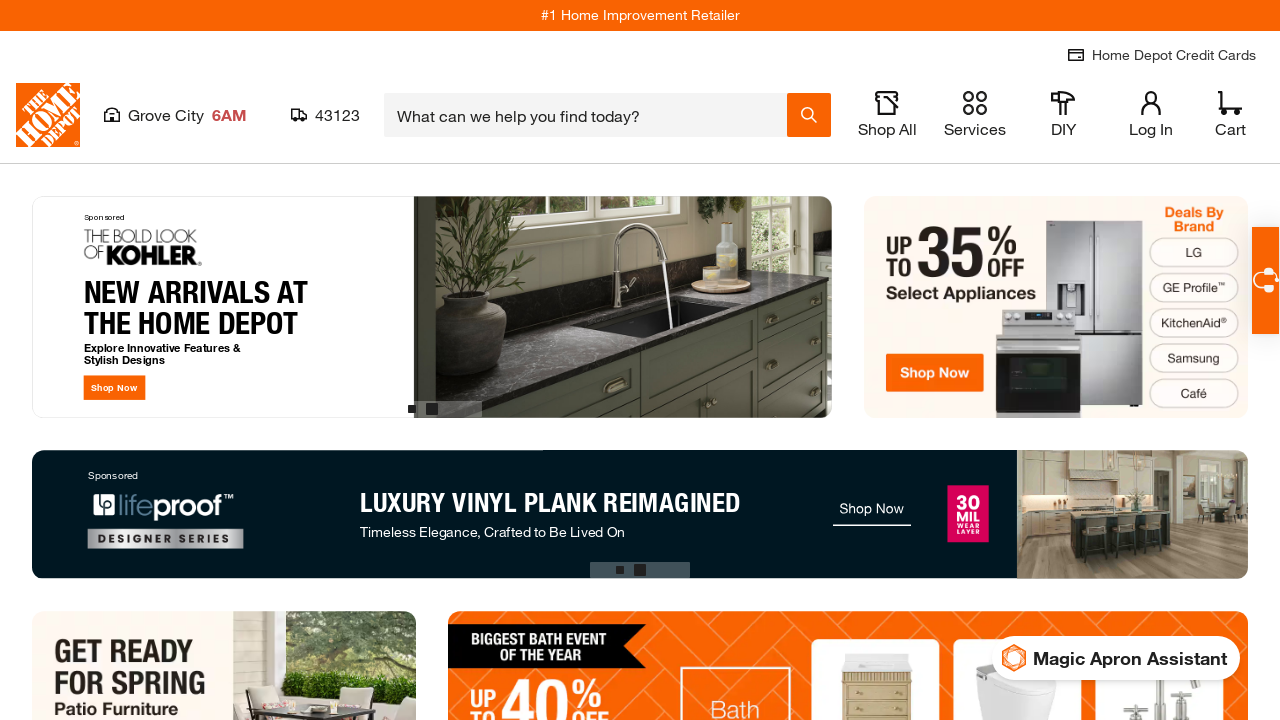

Retrieved page title
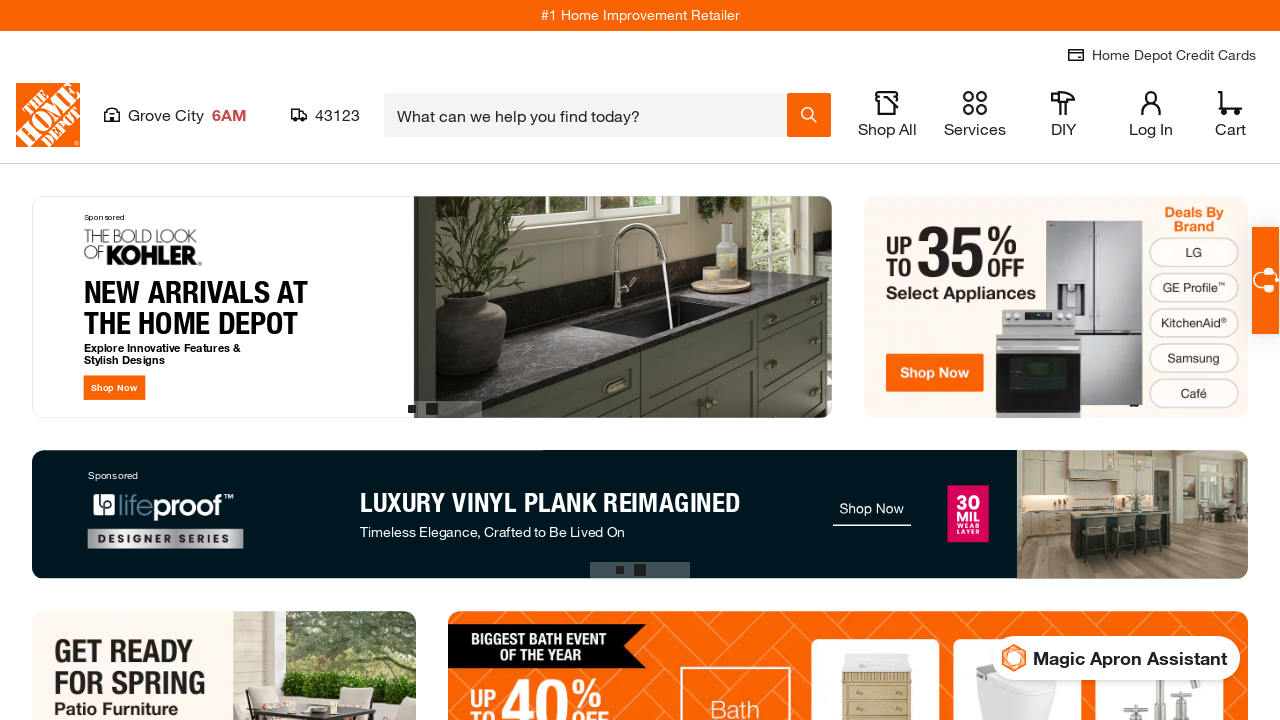

Verified page title is 'The Home Depot'
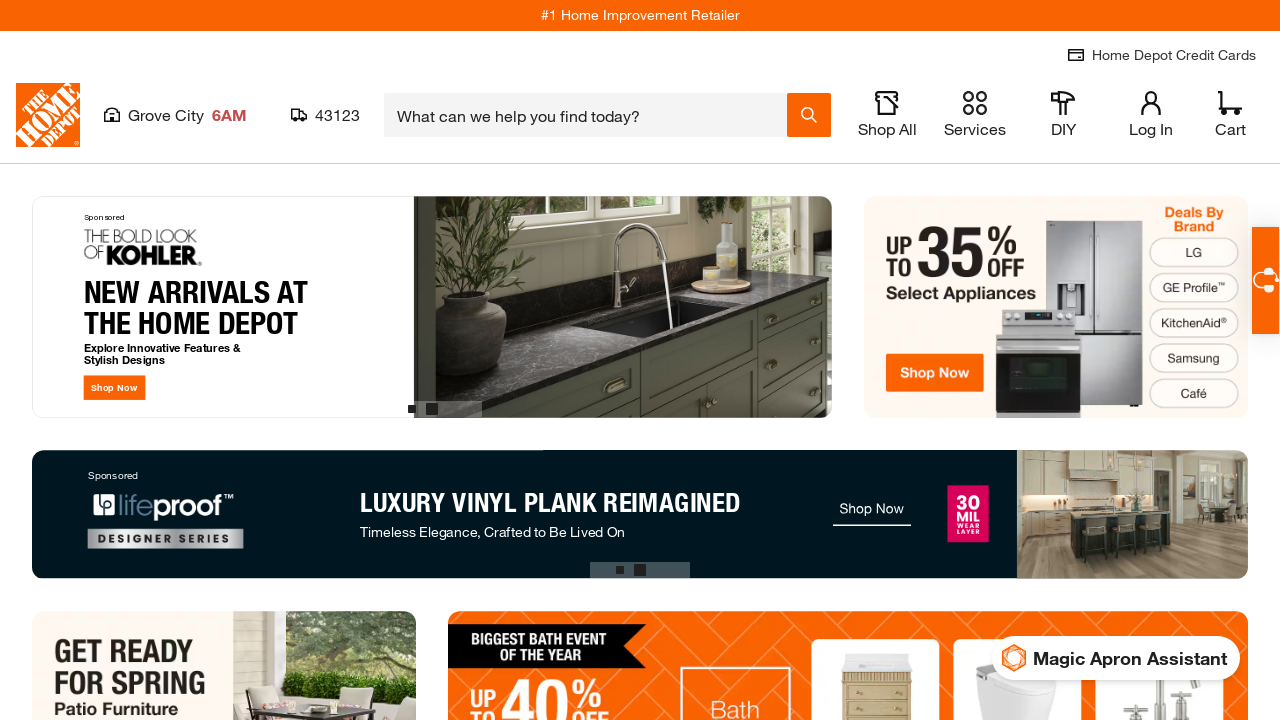

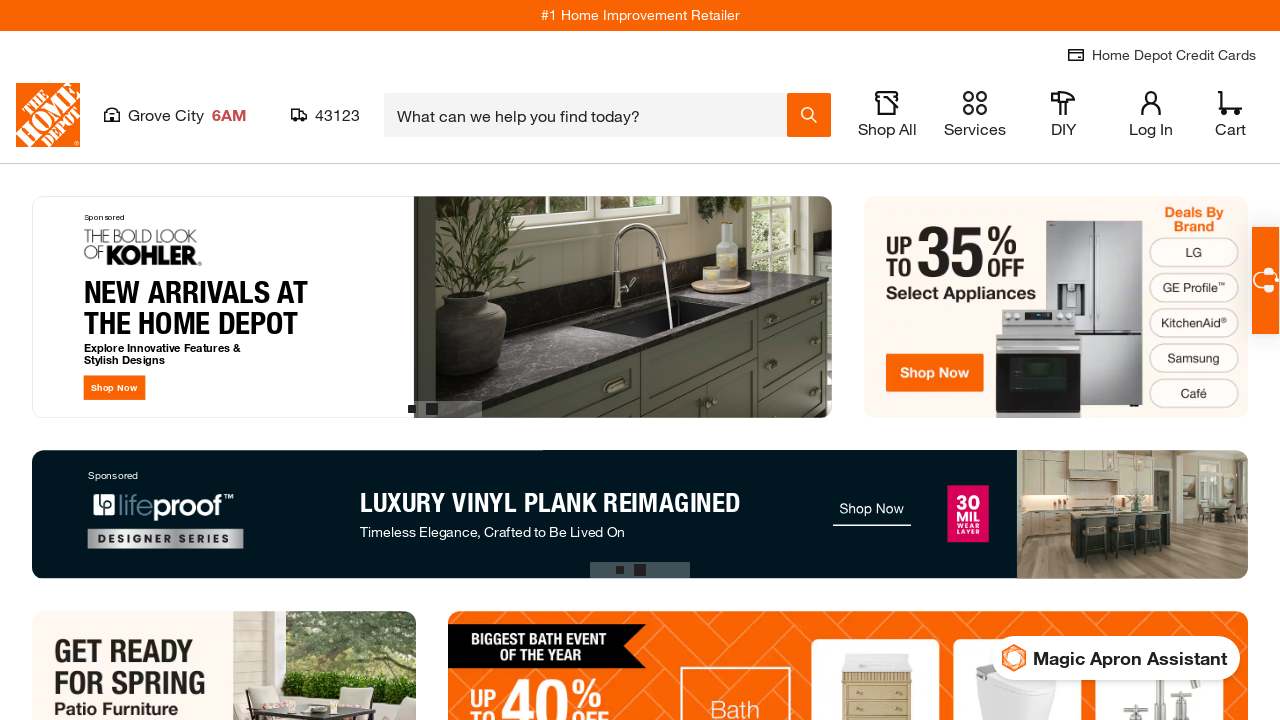